Navigates to DIA supermarket cola beverages category page and waits for the product gallery to load

Starting URL: https://diaonline.supermercadosdia.com.ar/bebidas/gaseosas/cola

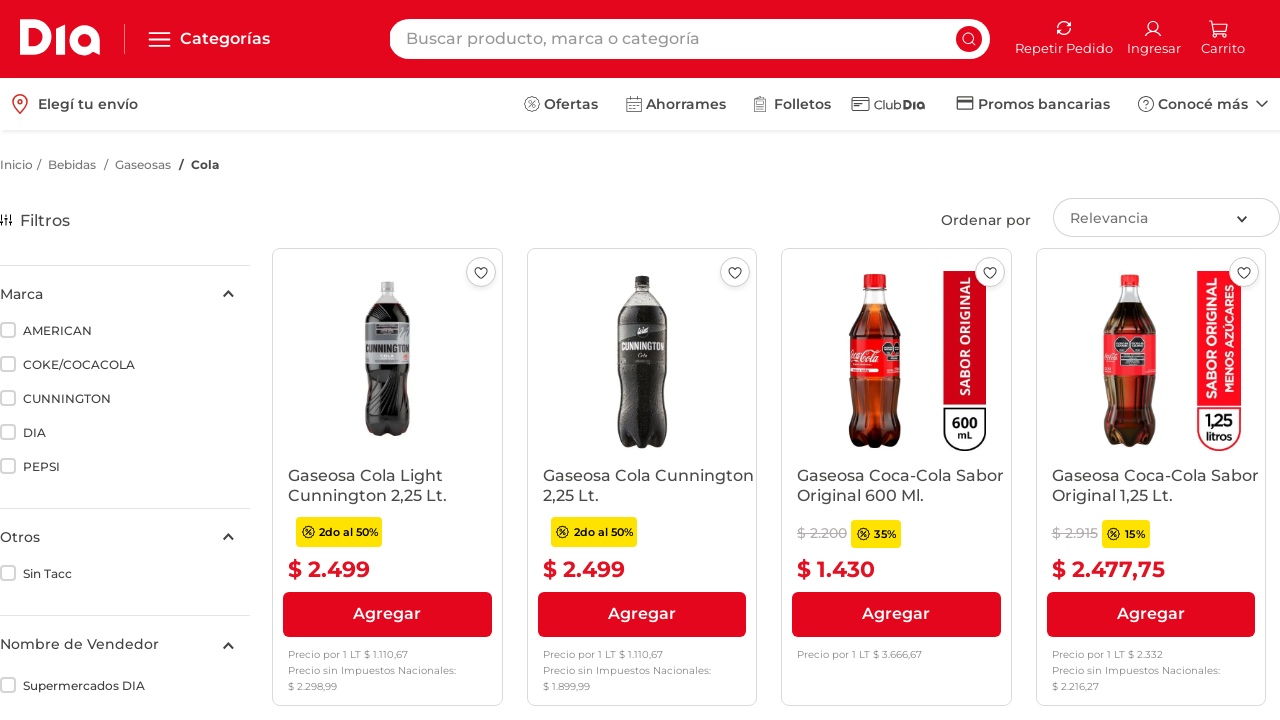

Navigated to DIA supermarket cola beverages category page
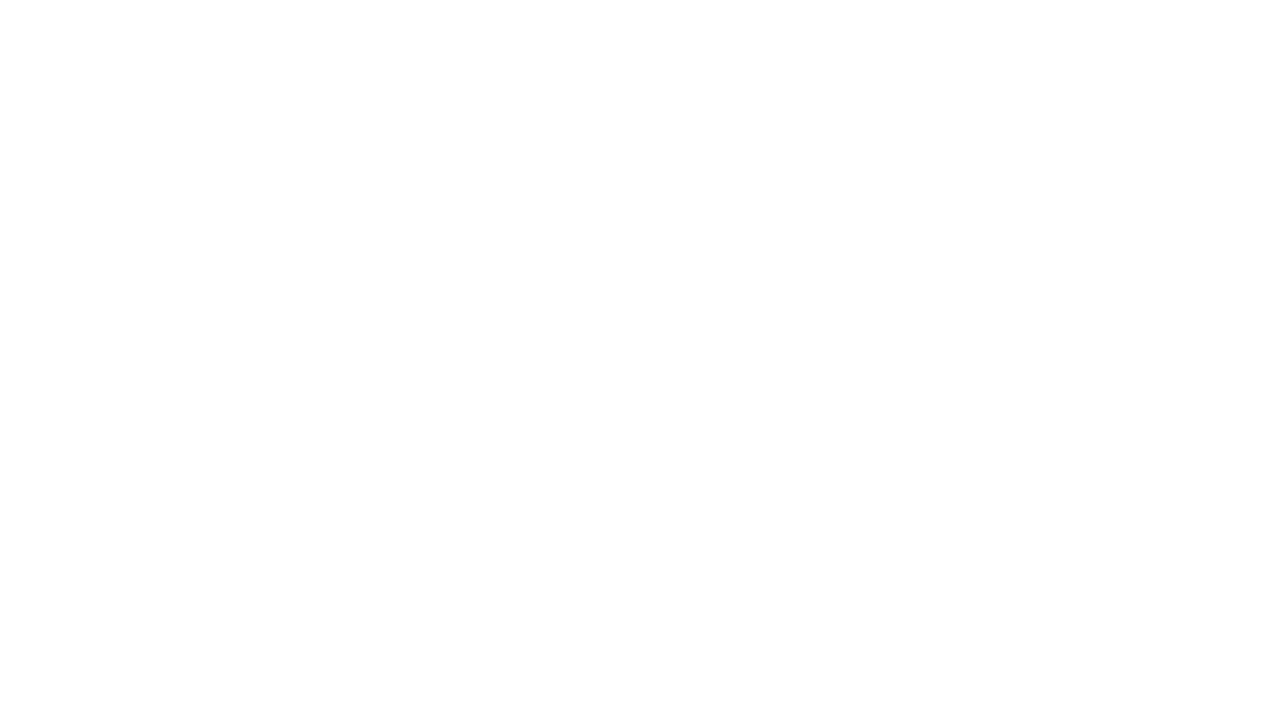

Product gallery container loaded
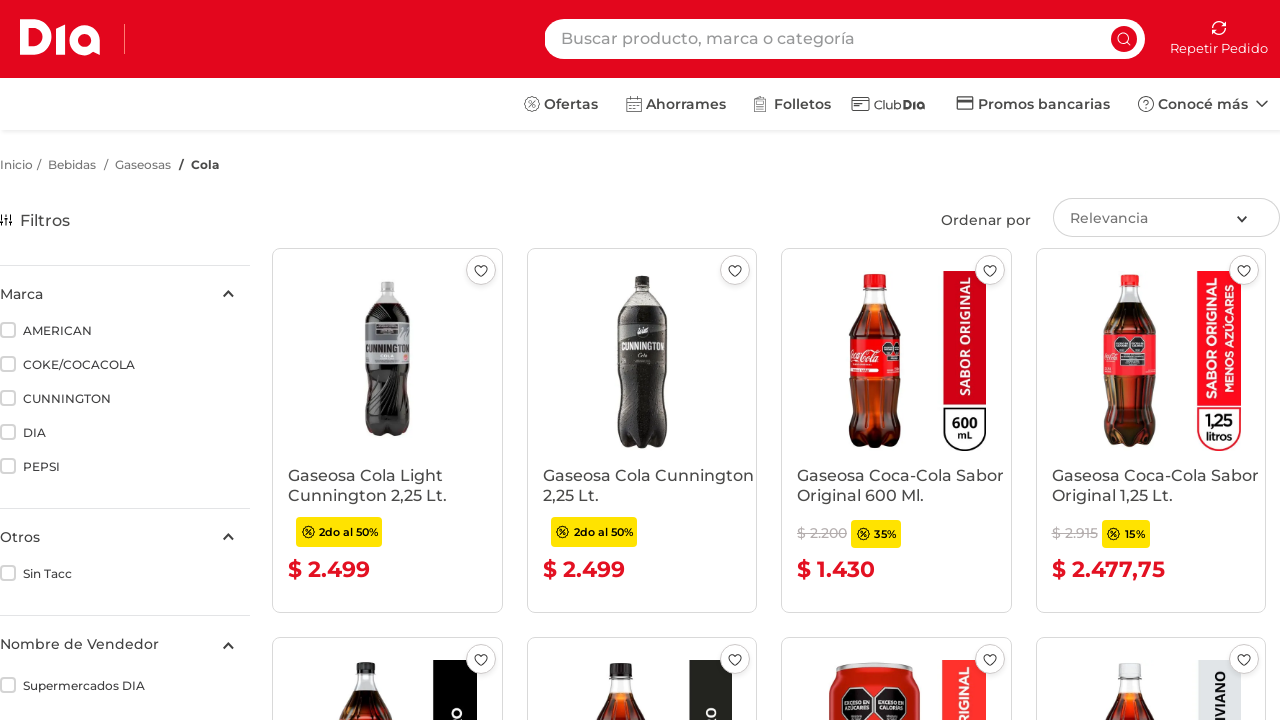

Product articles became visible in gallery
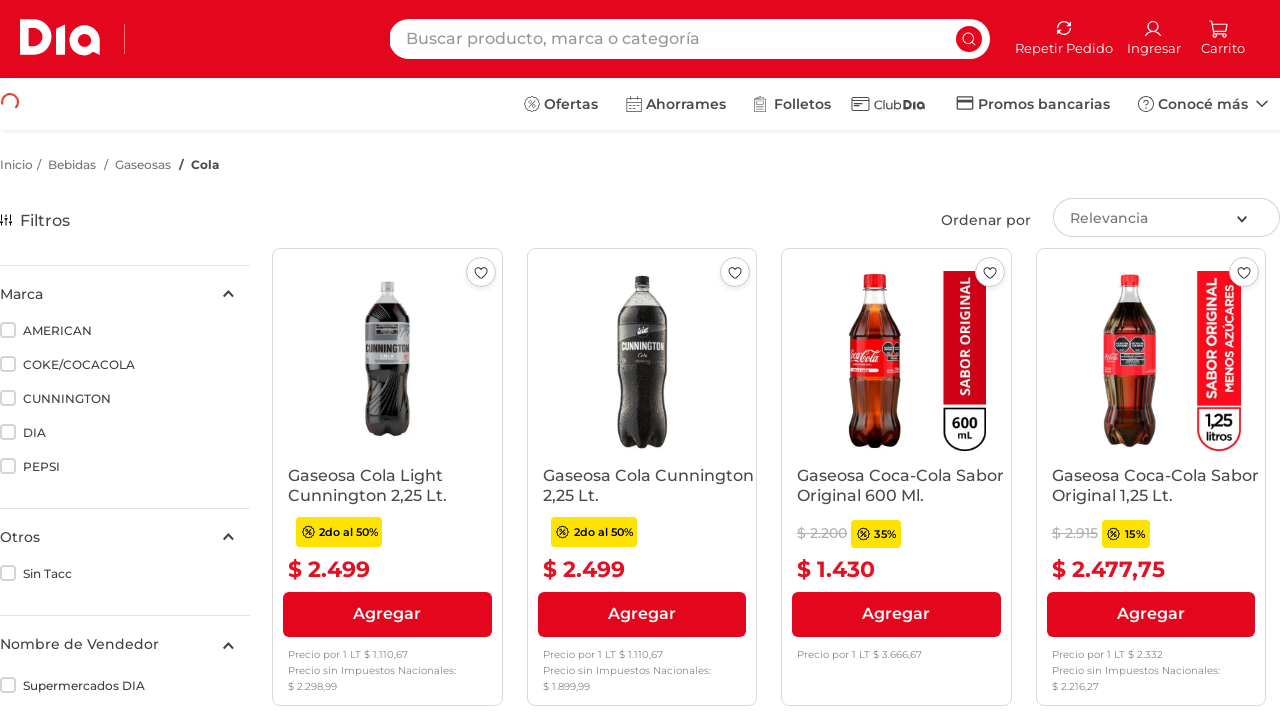

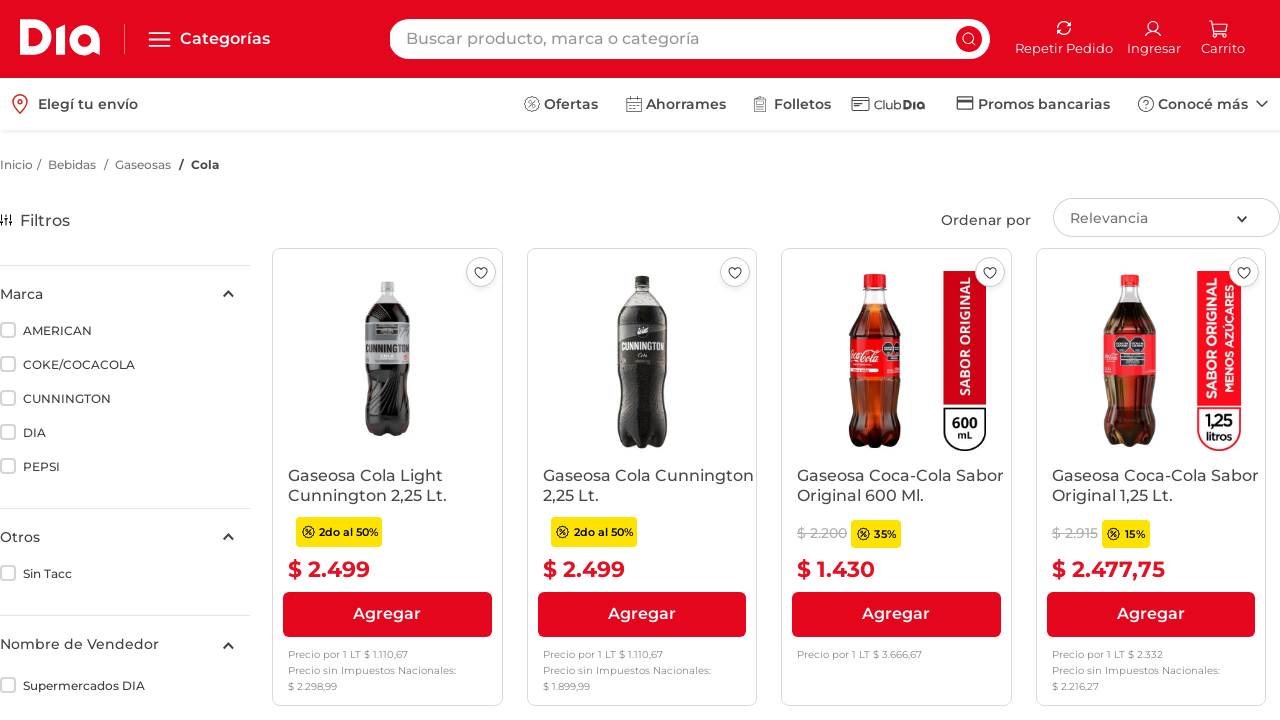